Tests checkbox functionality by clicking on a checkbox and verifying it becomes selected on an automation practice page

Starting URL: https://rahulshettyacademy.com/AutomationPractice/

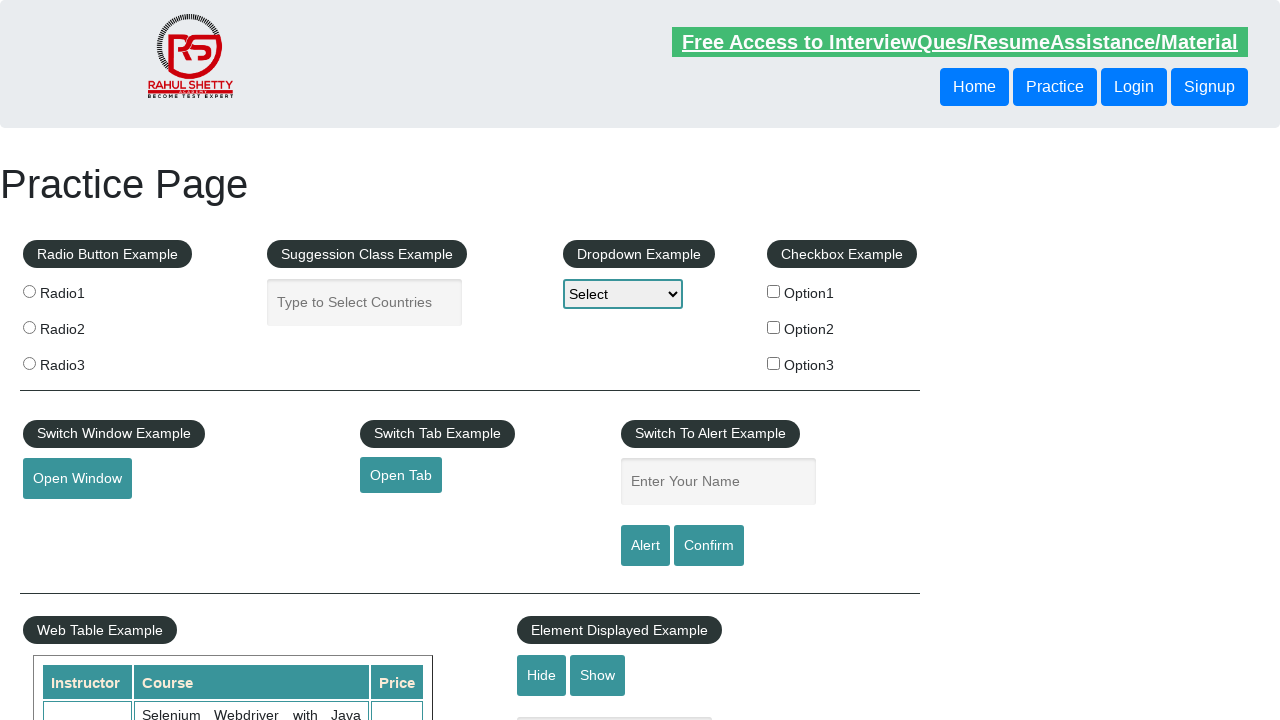

Navigated to automation practice page
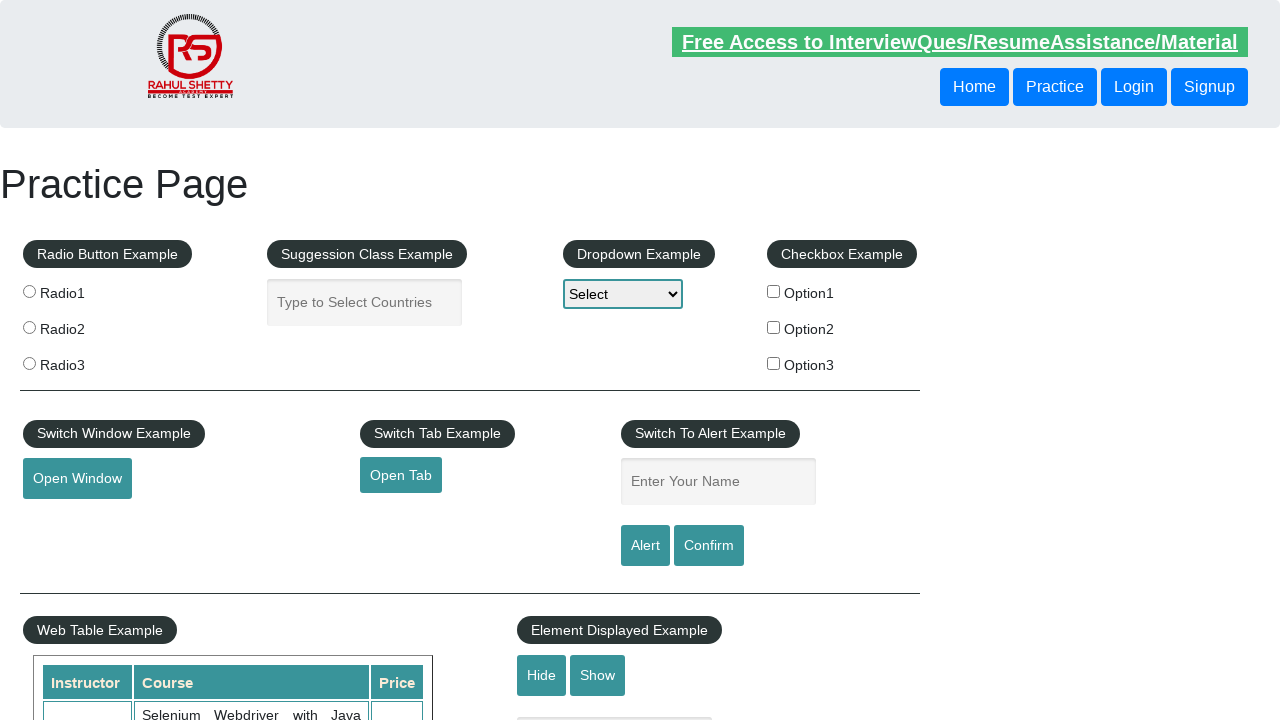

Clicked the first checkbox at (774, 291) on #checkBoxOption1
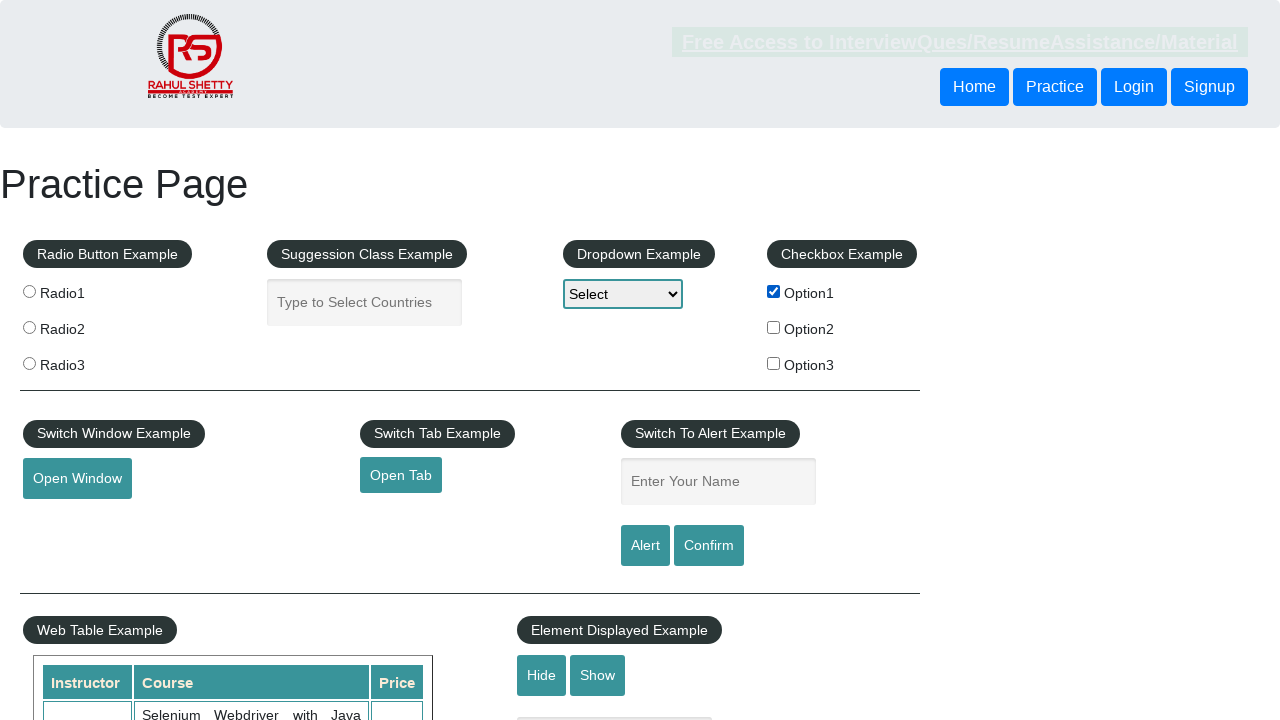

Verified that the first checkbox is selected
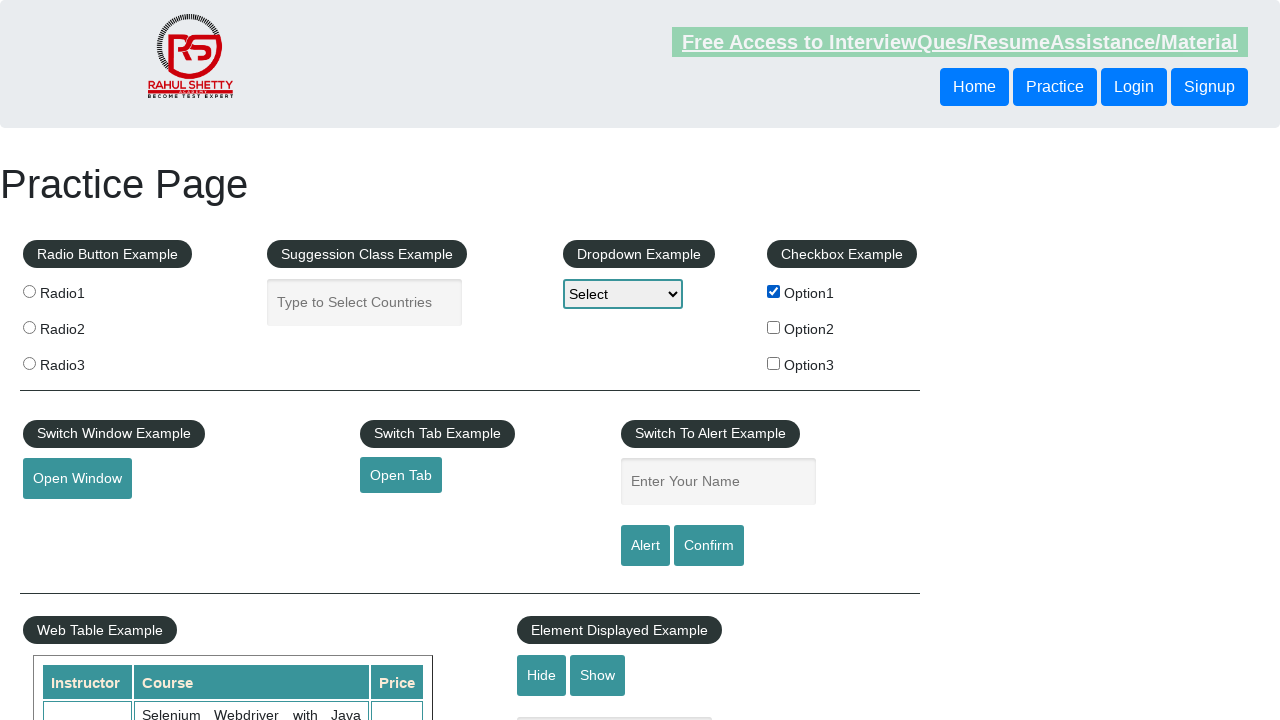

Located all checkboxes on the page
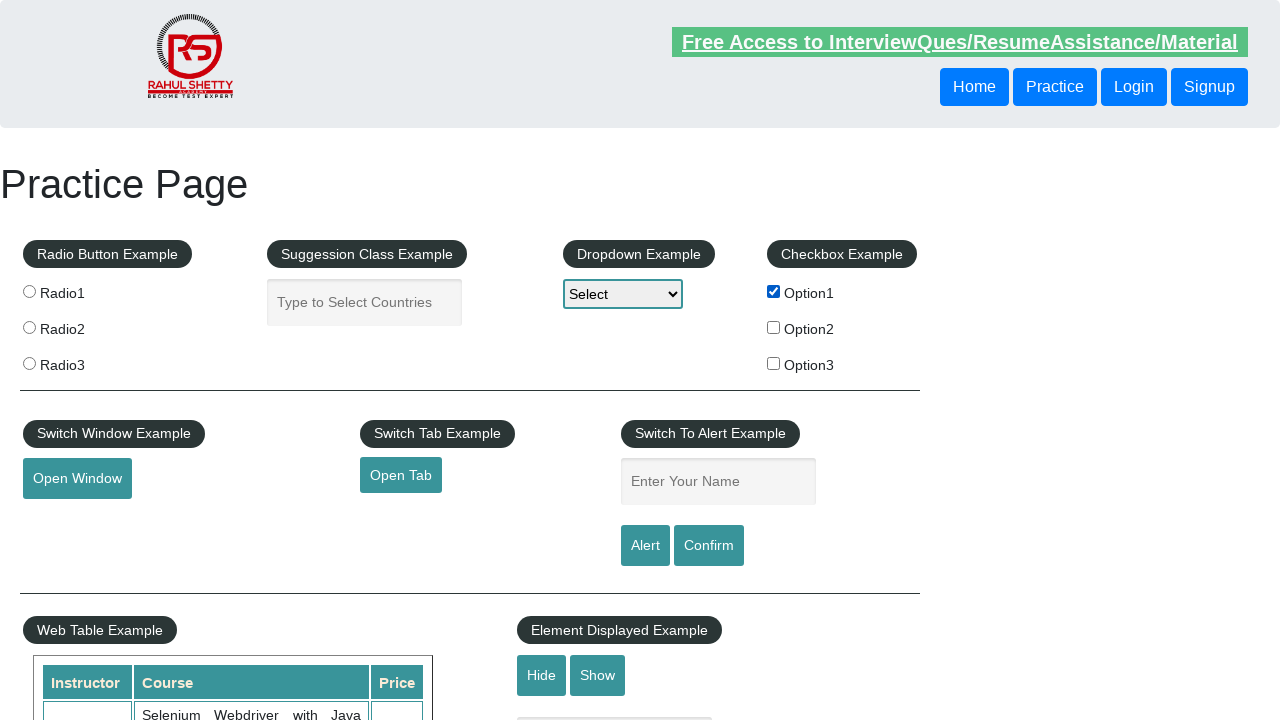

Counted 3 checkboxes on the page
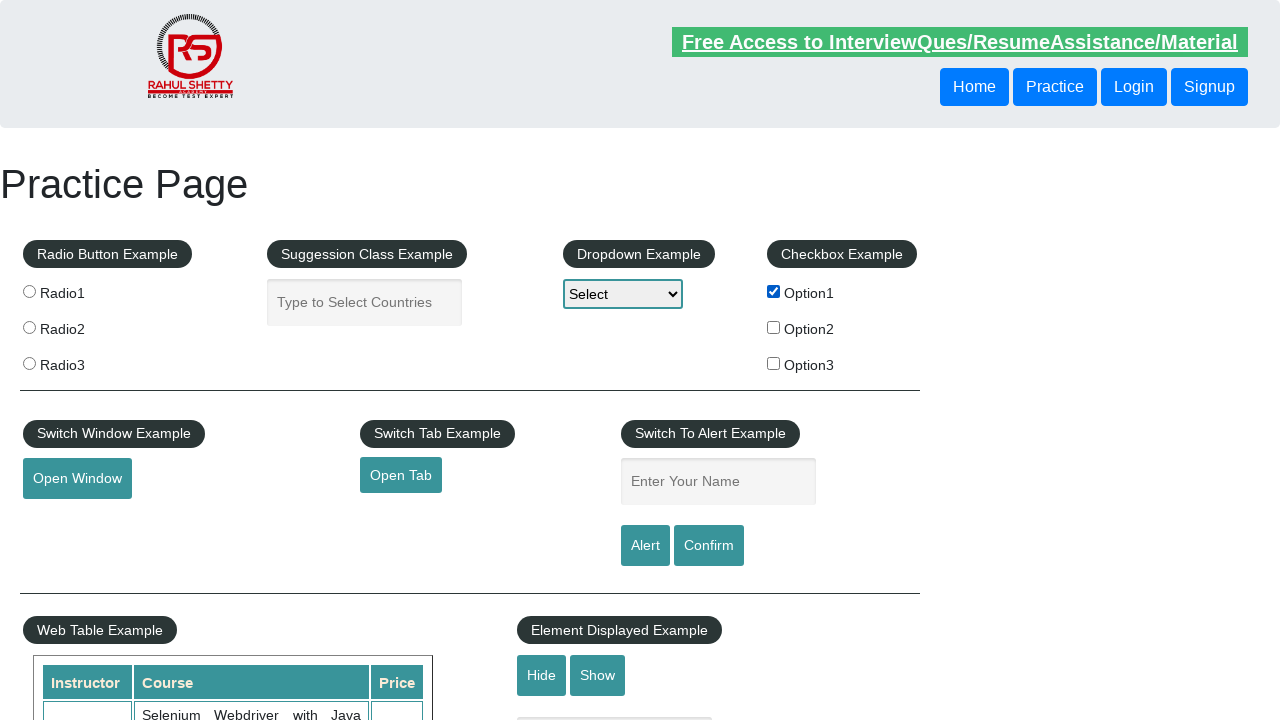

Printed checkbox count: 3
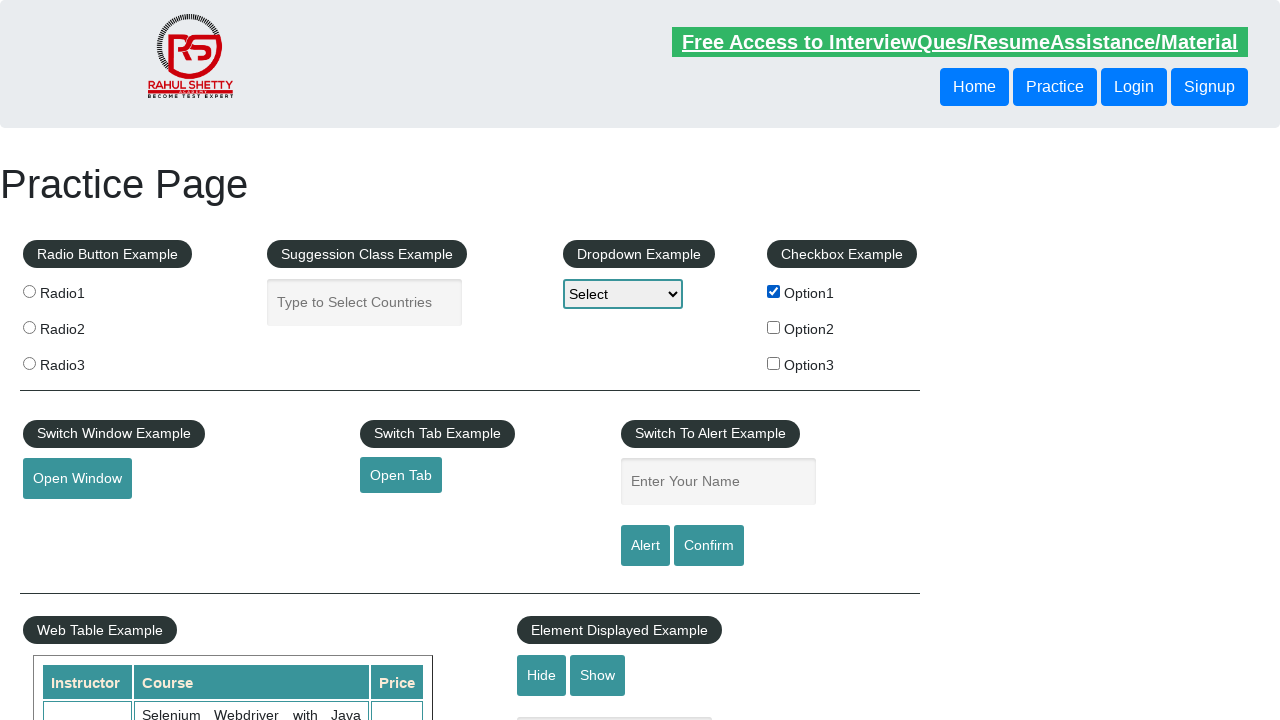

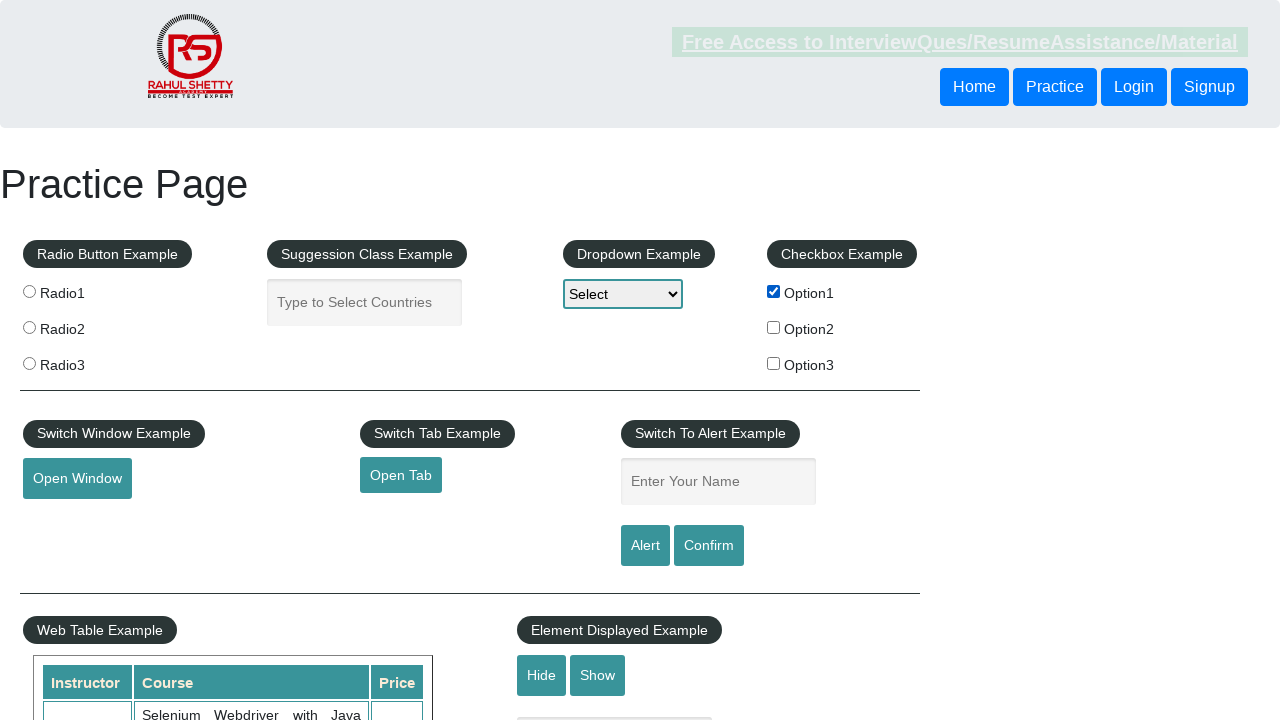